Tests checkbox selection by scrolling to the checkbox section and clicking the Sunday checkbox

Starting URL: https://testautomationpractice.blogspot.com/

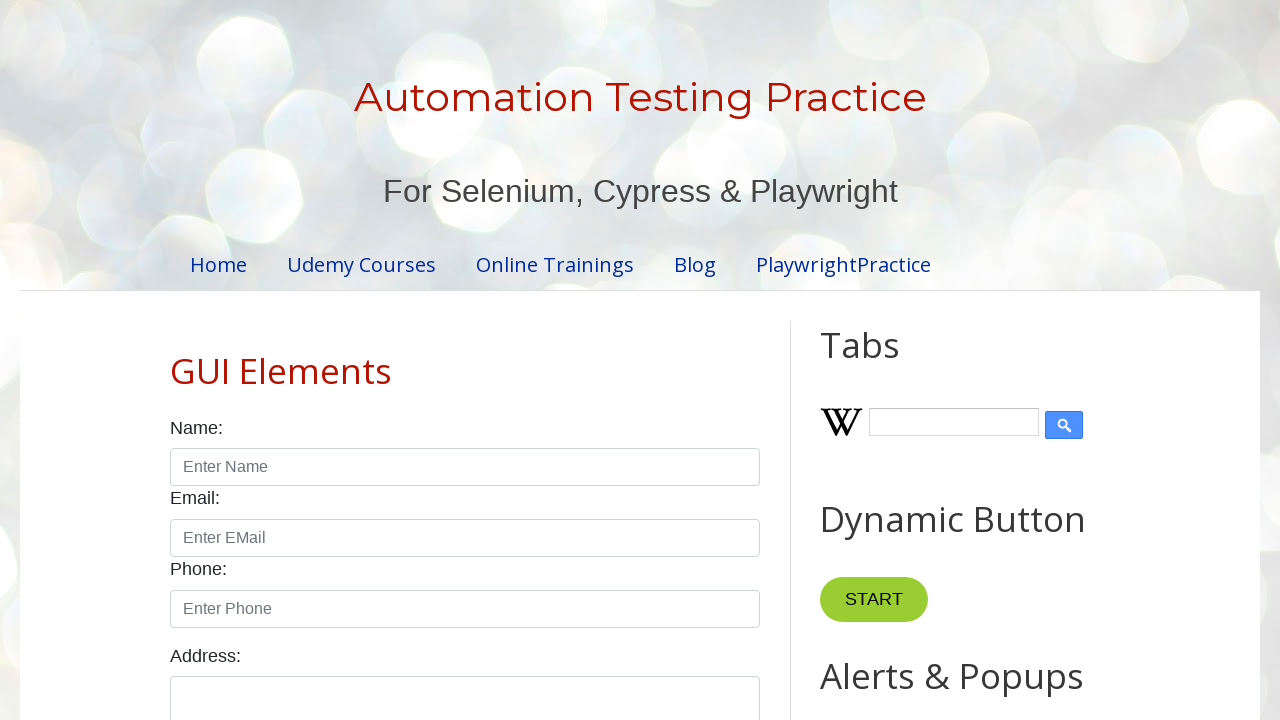

Scrolled down 500 pixels to reach checkbox section
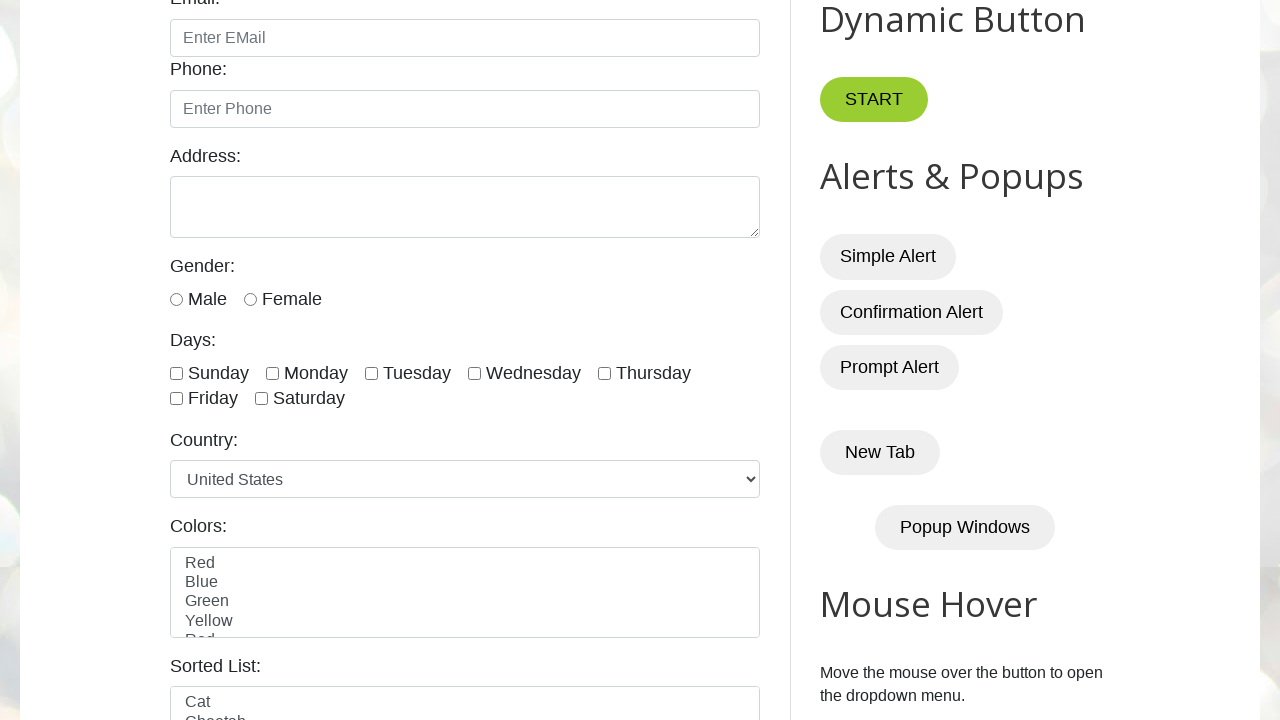

Clicked Sunday checkbox at (176, 373) on input#sunday
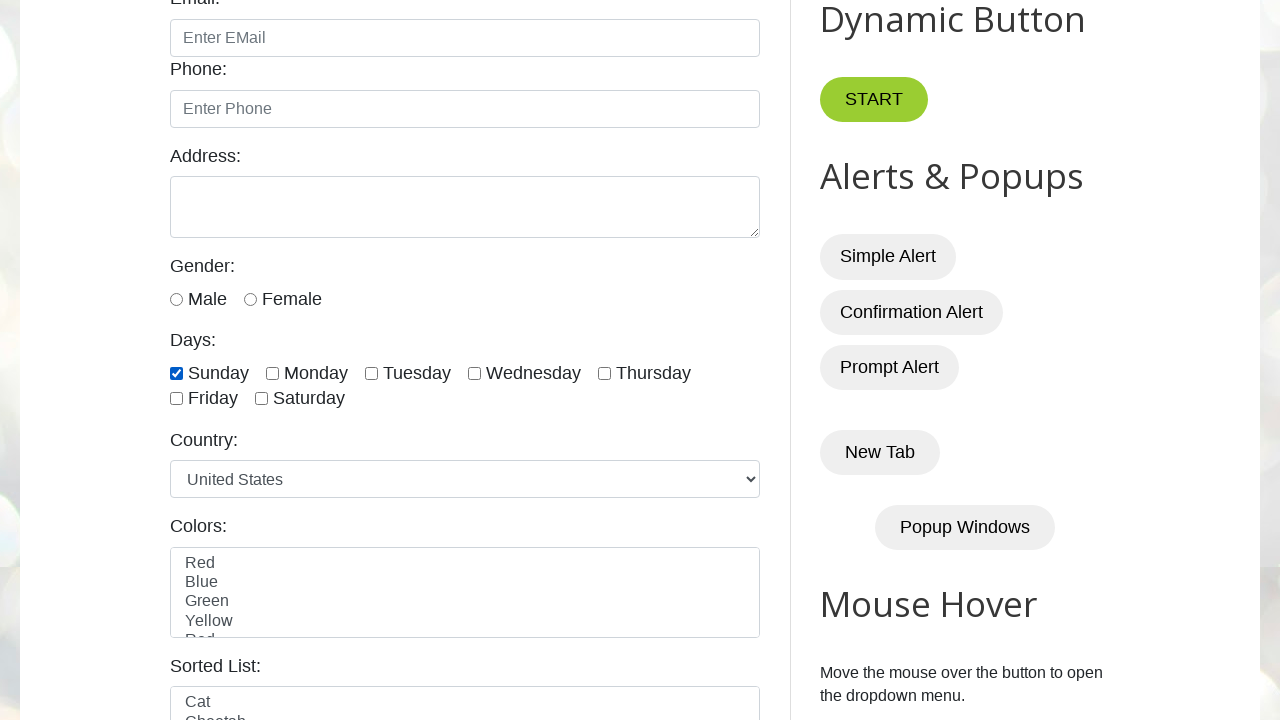

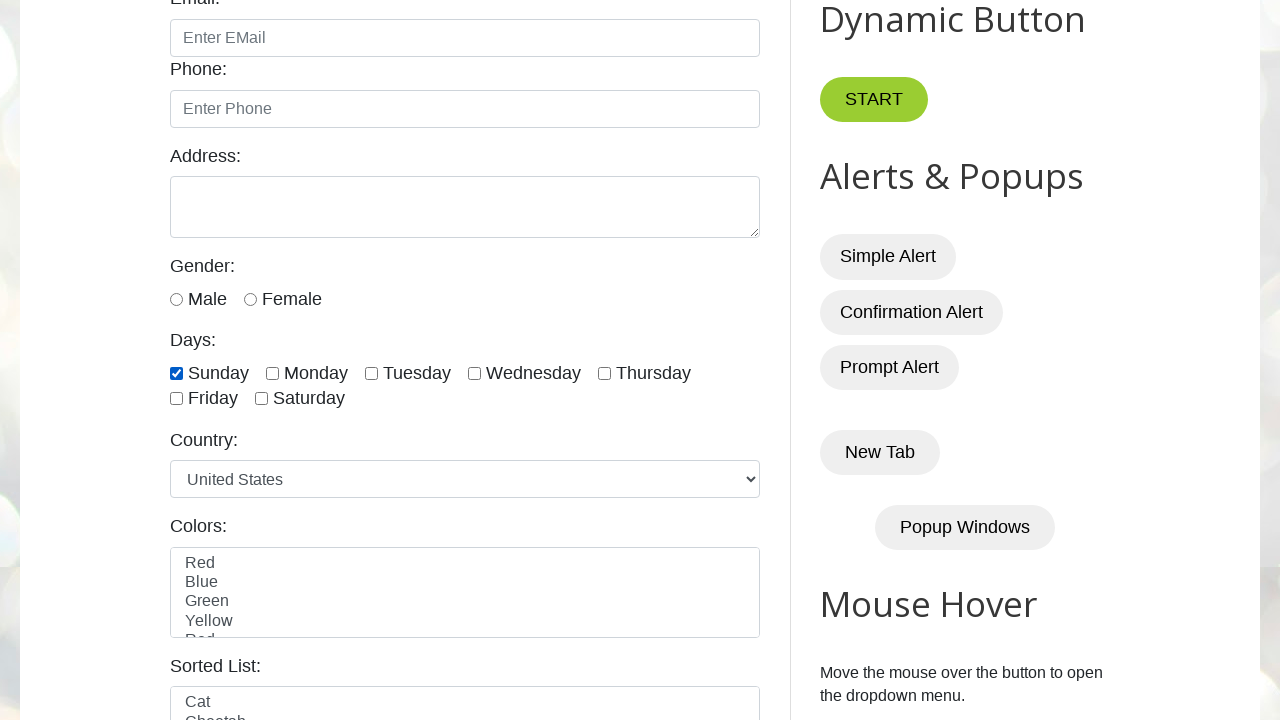